Tests participant workflow by checking if participant interface elements like Browse Studies or Available Studies are visible on the page

Starting URL: https://researchhub-saas.vercel.app

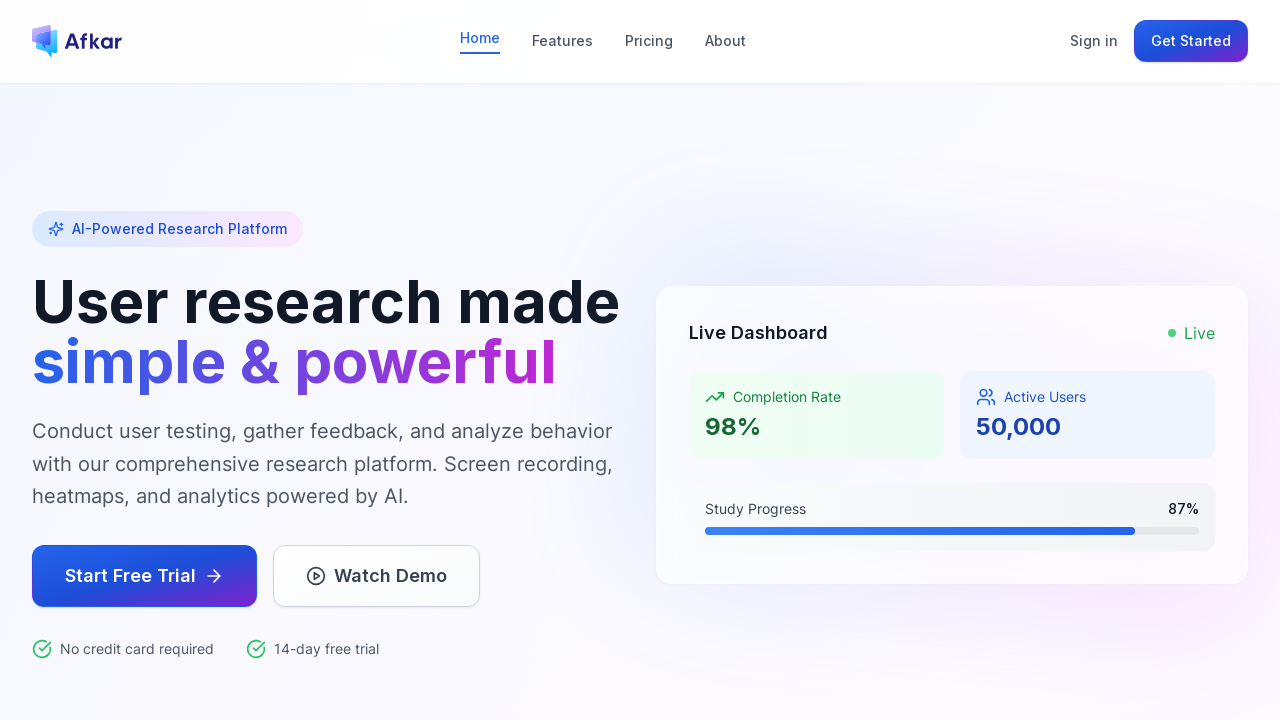

Navigated to ResearchHub SaaS application
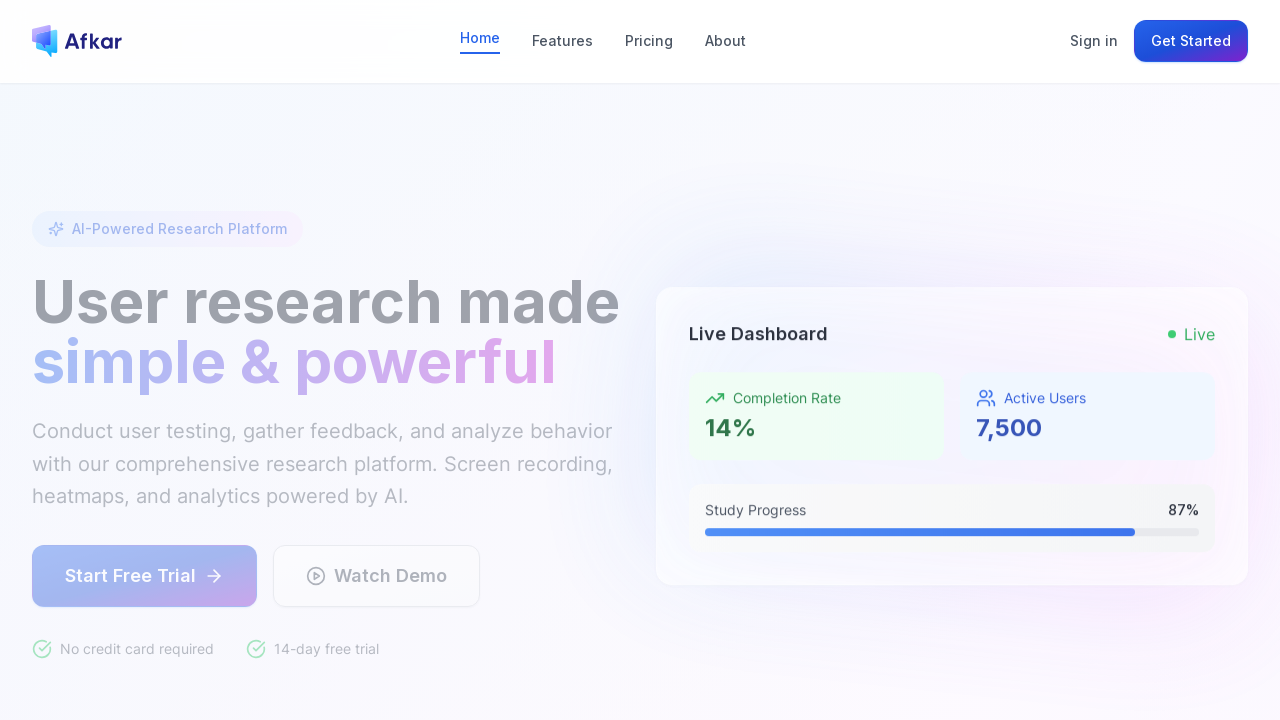

Located participant interface elements (Browse Studies, Available Studies, Apply)
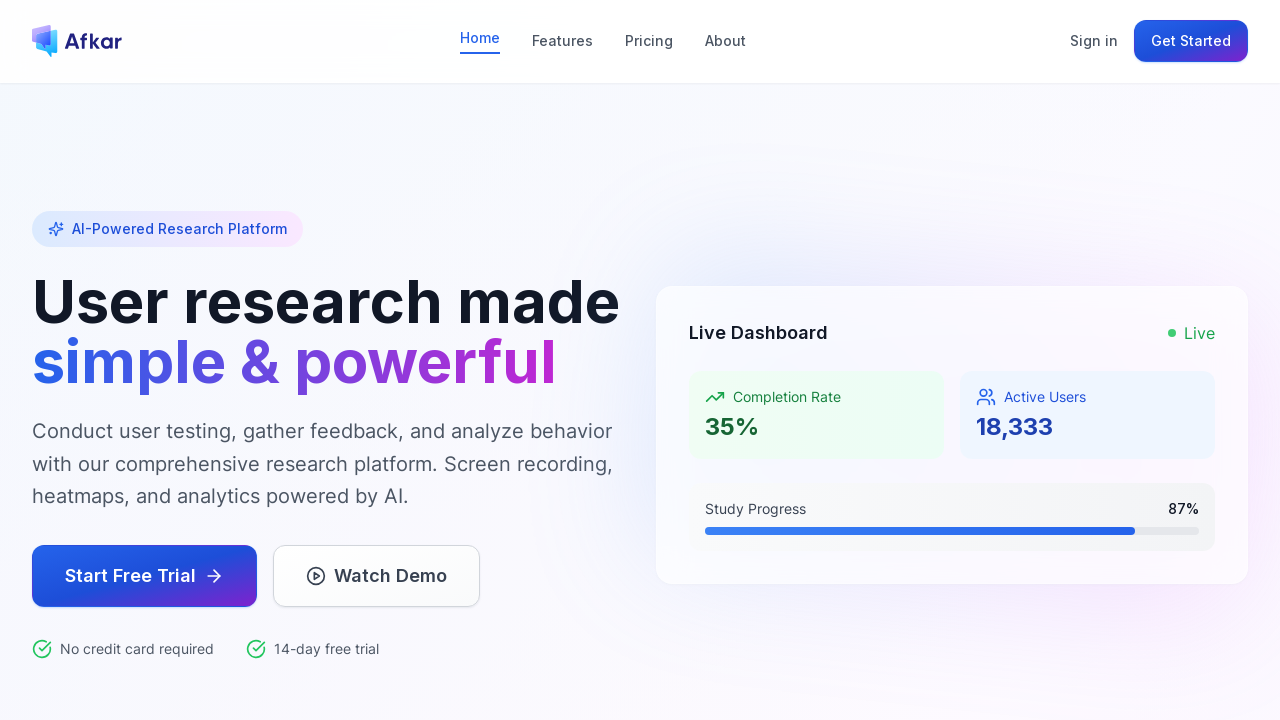

Verified participant interface visibility - Elements found: False
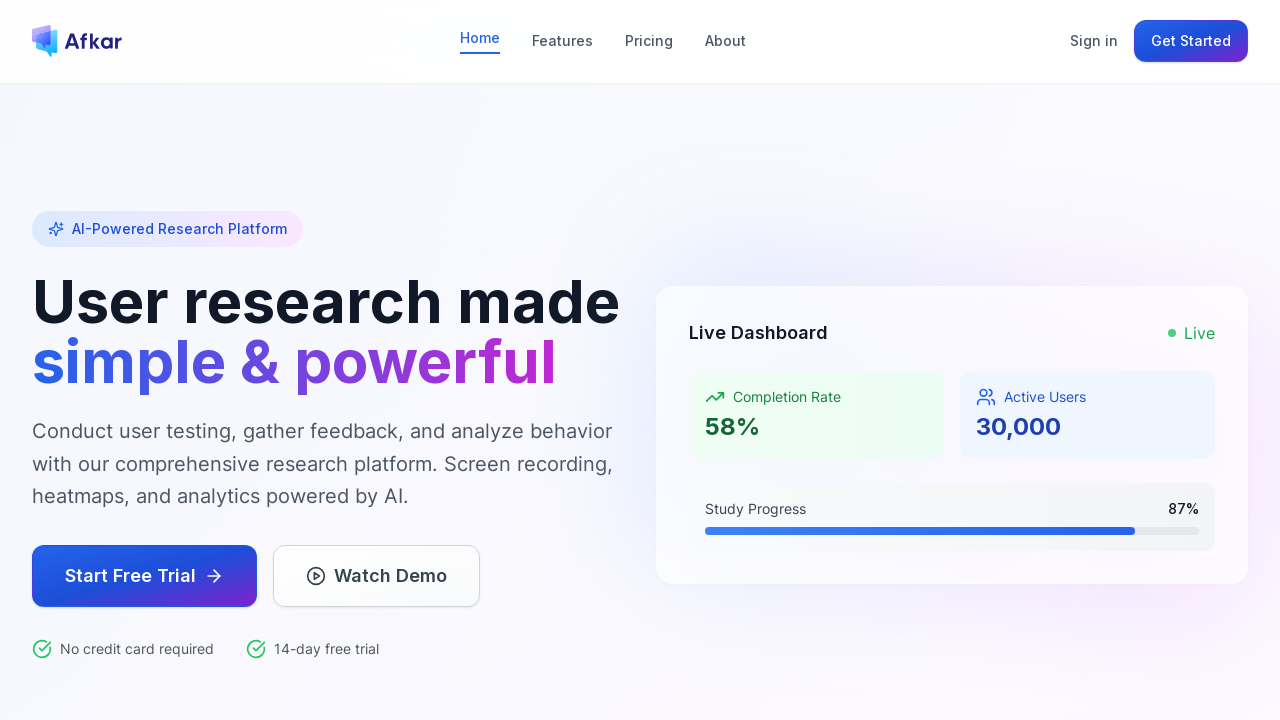

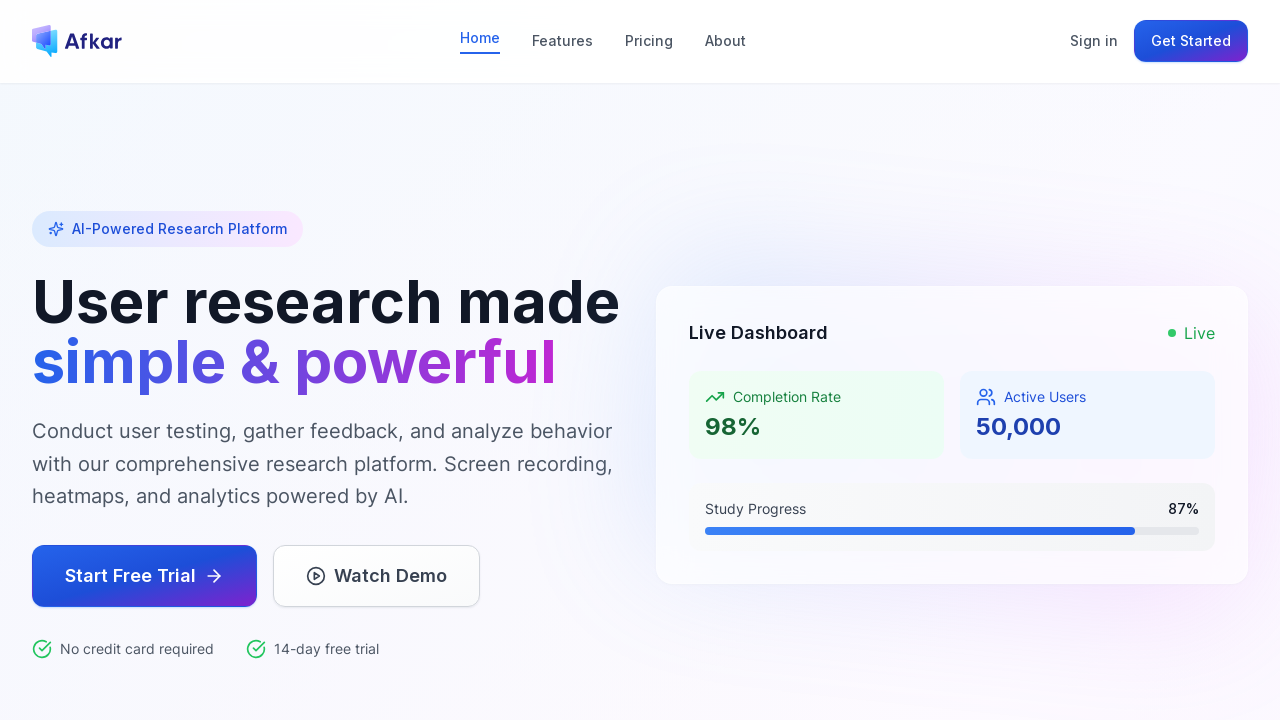